Tests autocomplete/suggestion functionality by typing partial text and selecting a specific country from the dropdown suggestions.

Starting URL: https://rahulshettyacademy.com/AutomationPractice/

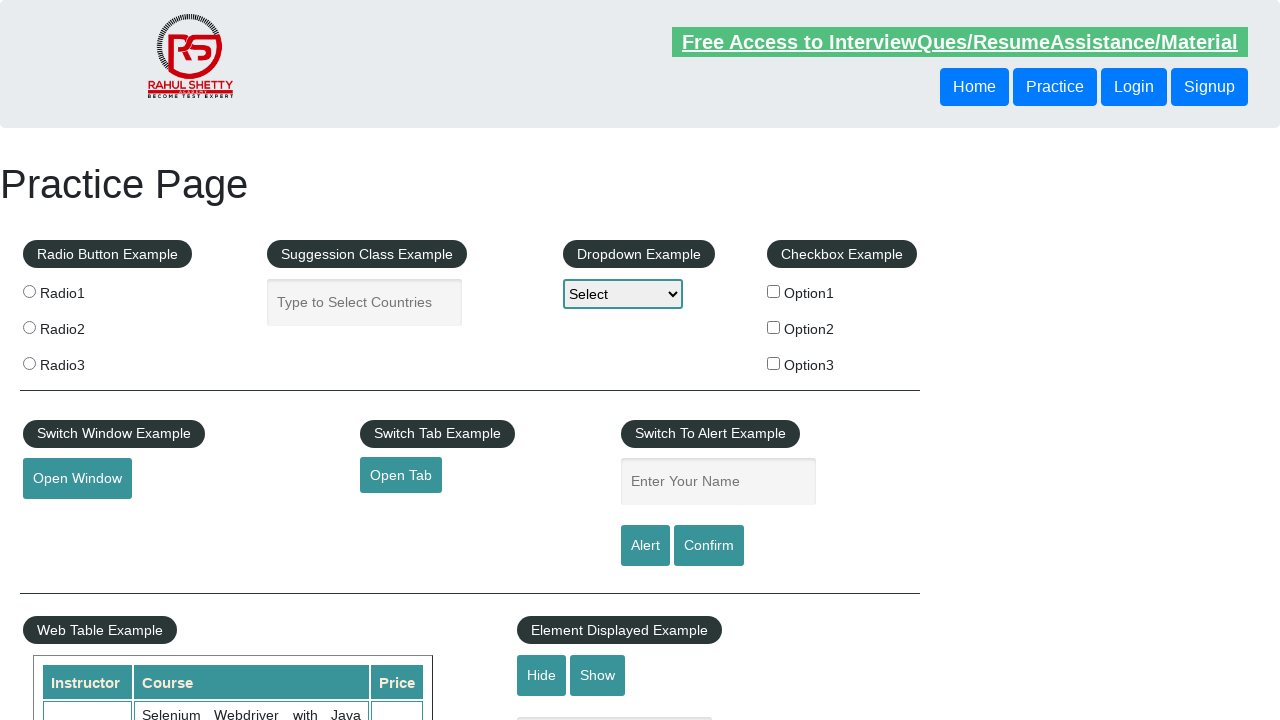

Typed 'LO' in autocomplete field to trigger suggestions on #autocomplete
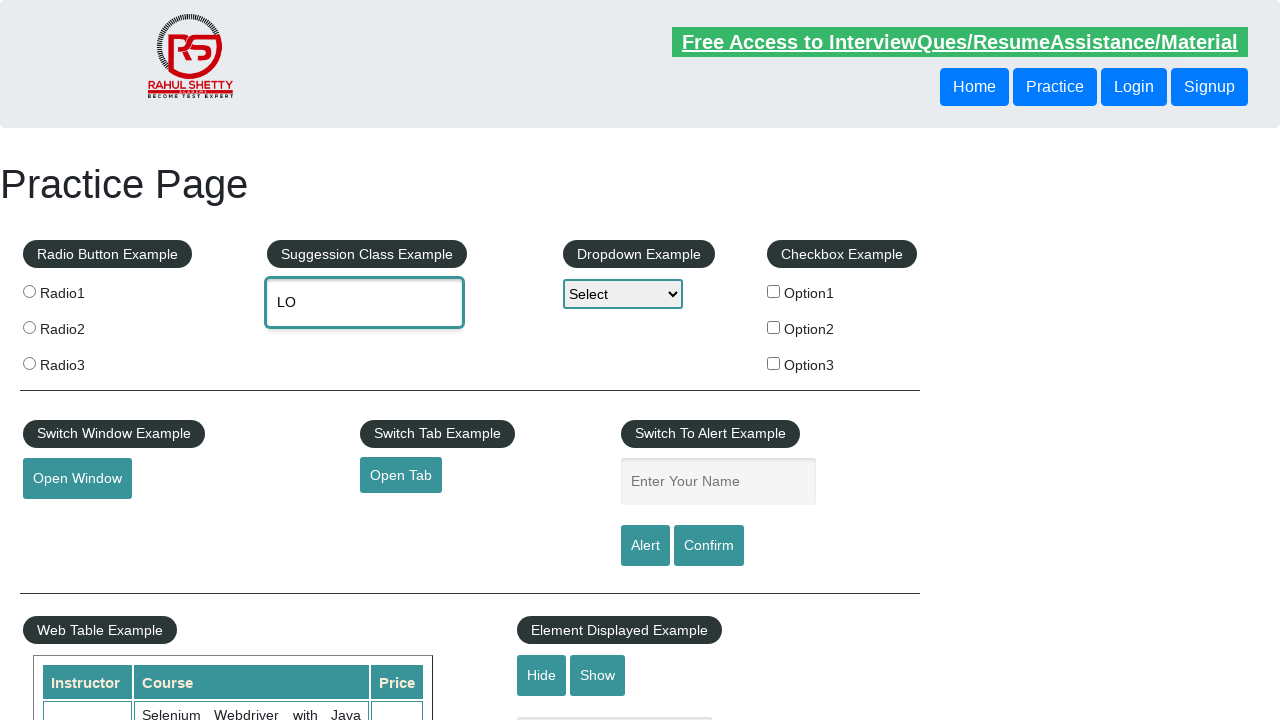

Autocomplete suggestions dropdown appeared
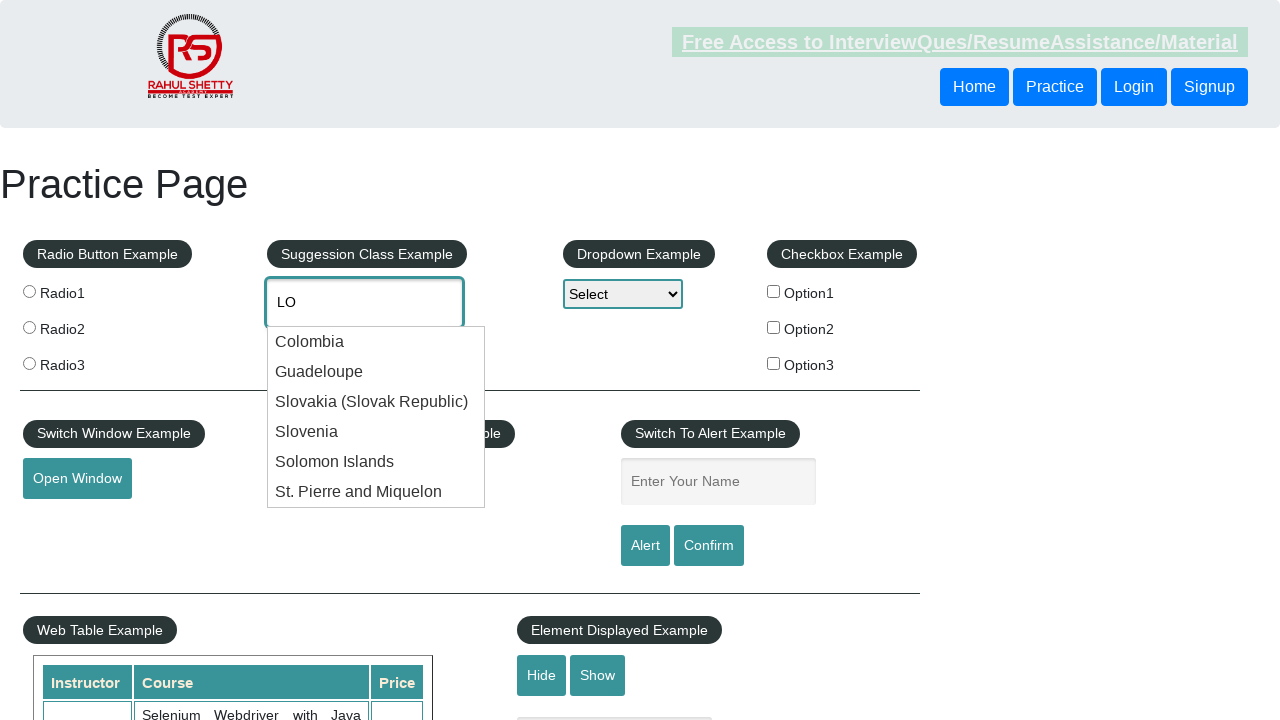

Selected 'Solomon Islands' from the autocomplete suggestions at (376, 462) on li.ui-menu-item:has-text('Solomon Islands')
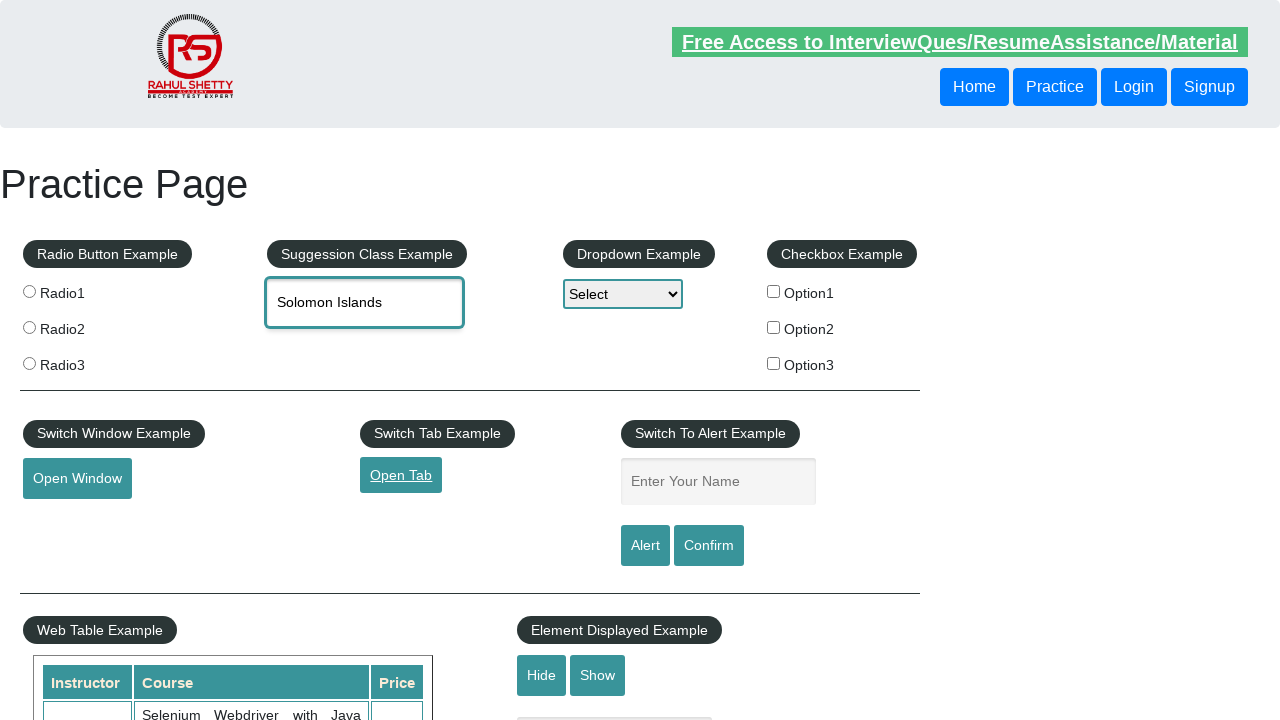

Verified selected value in autocomplete field: 'Solomon Islands'
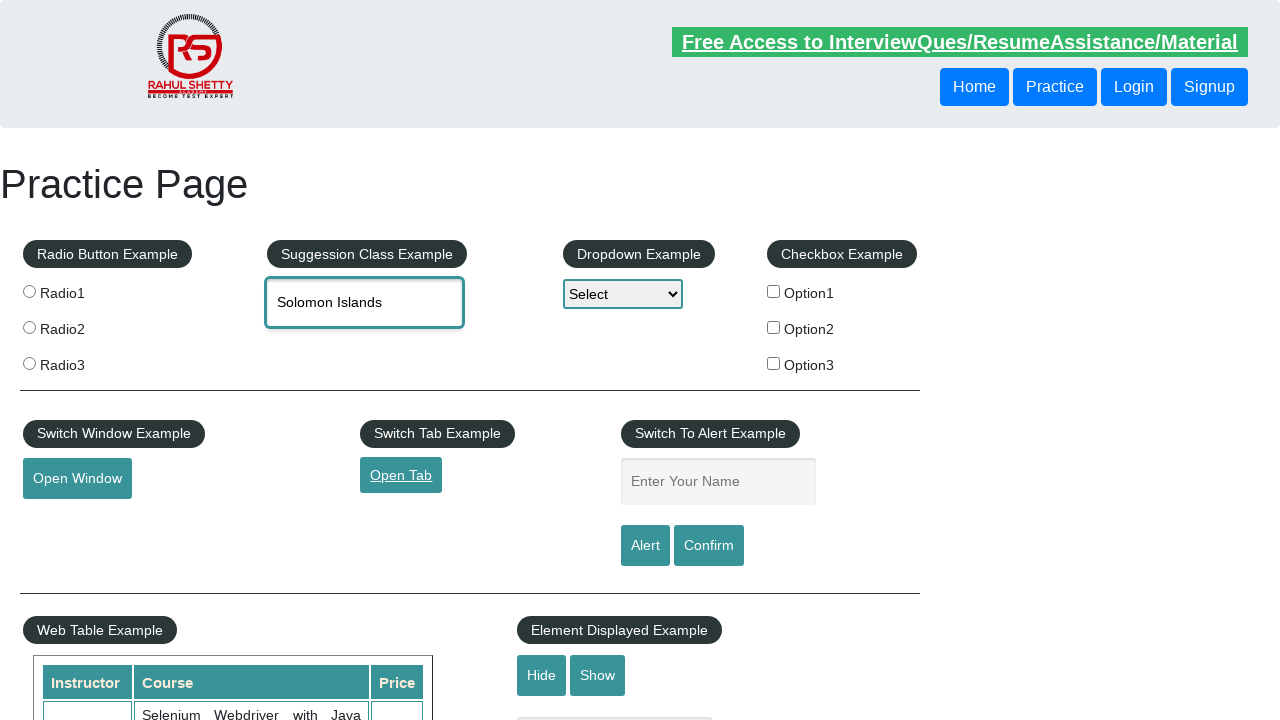

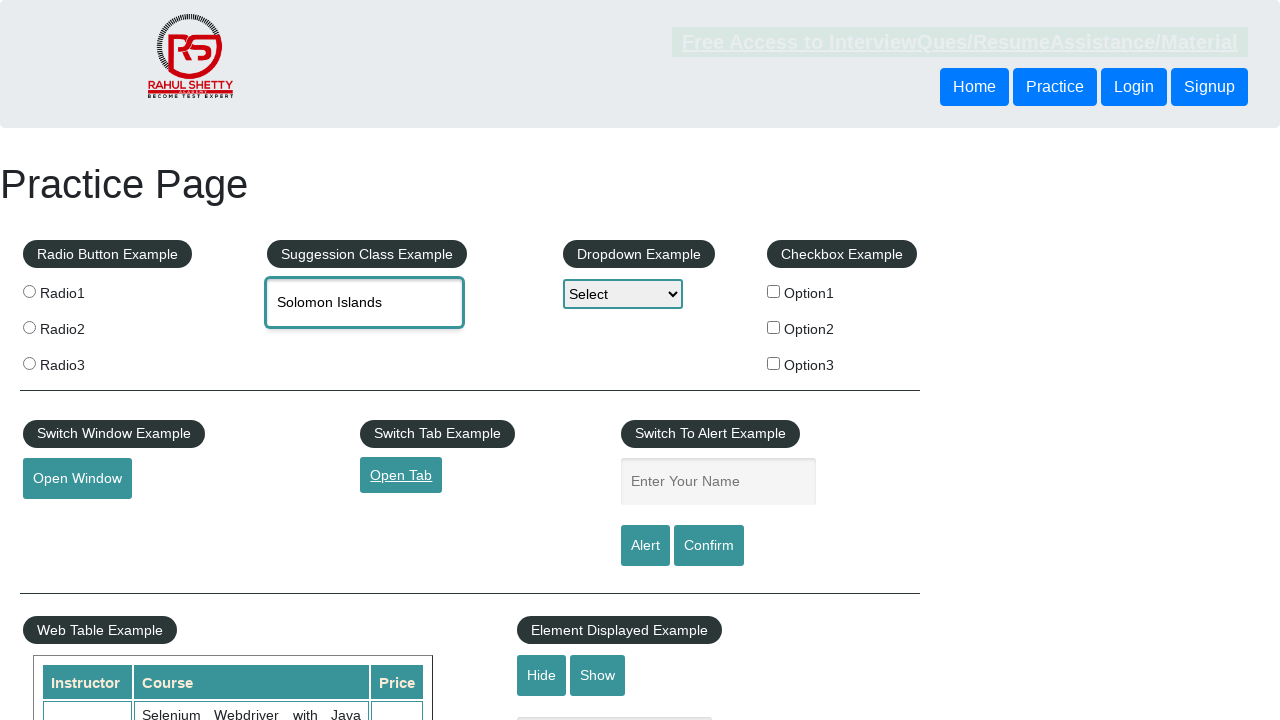